Tests a web form by entering text into a text field and submitting the form, then verifying the message element appears

Starting URL: https://www.selenium.dev/selenium/web/web-form.html

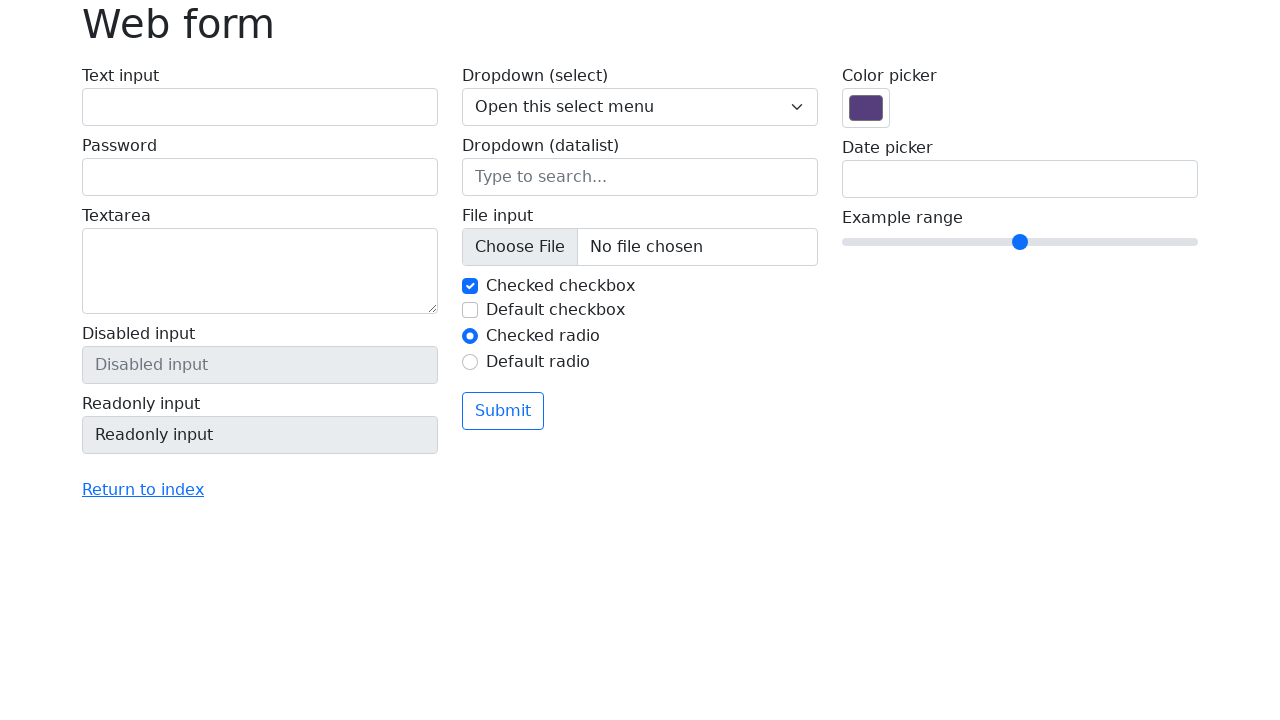

Filled text field with 'Selenium' on input[name='my-text']
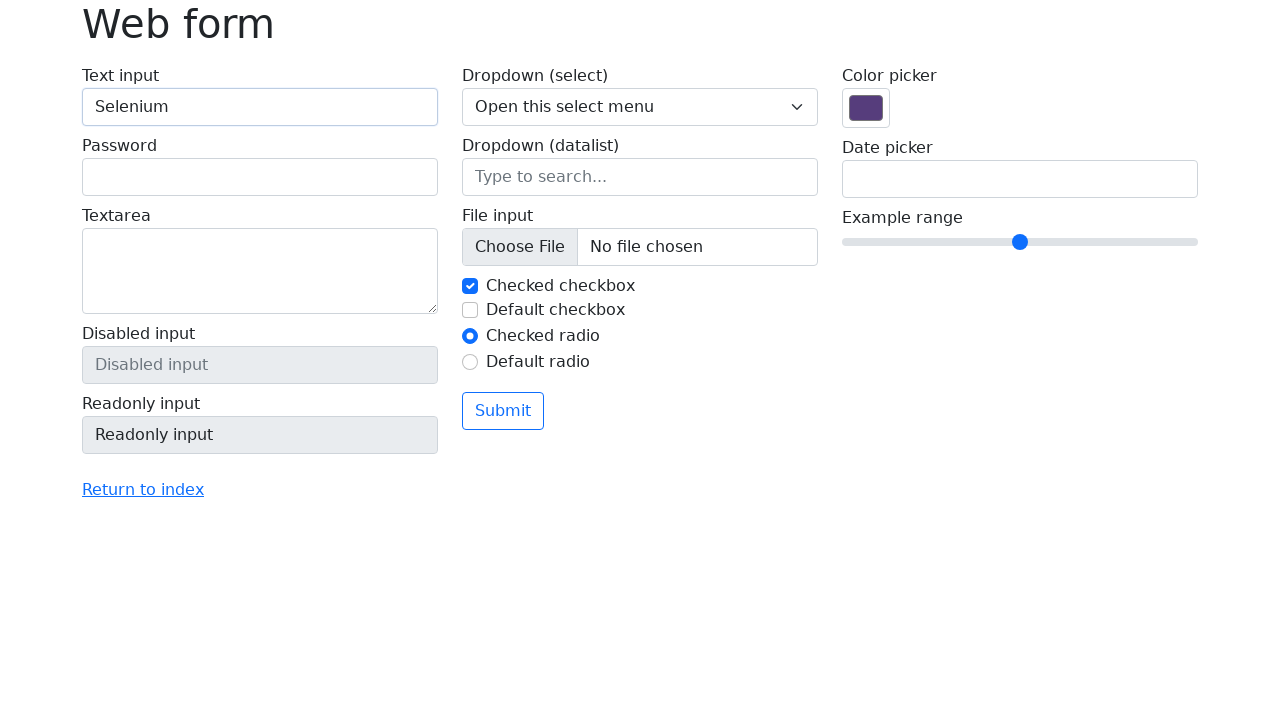

Clicked the submit button at (503, 411) on button
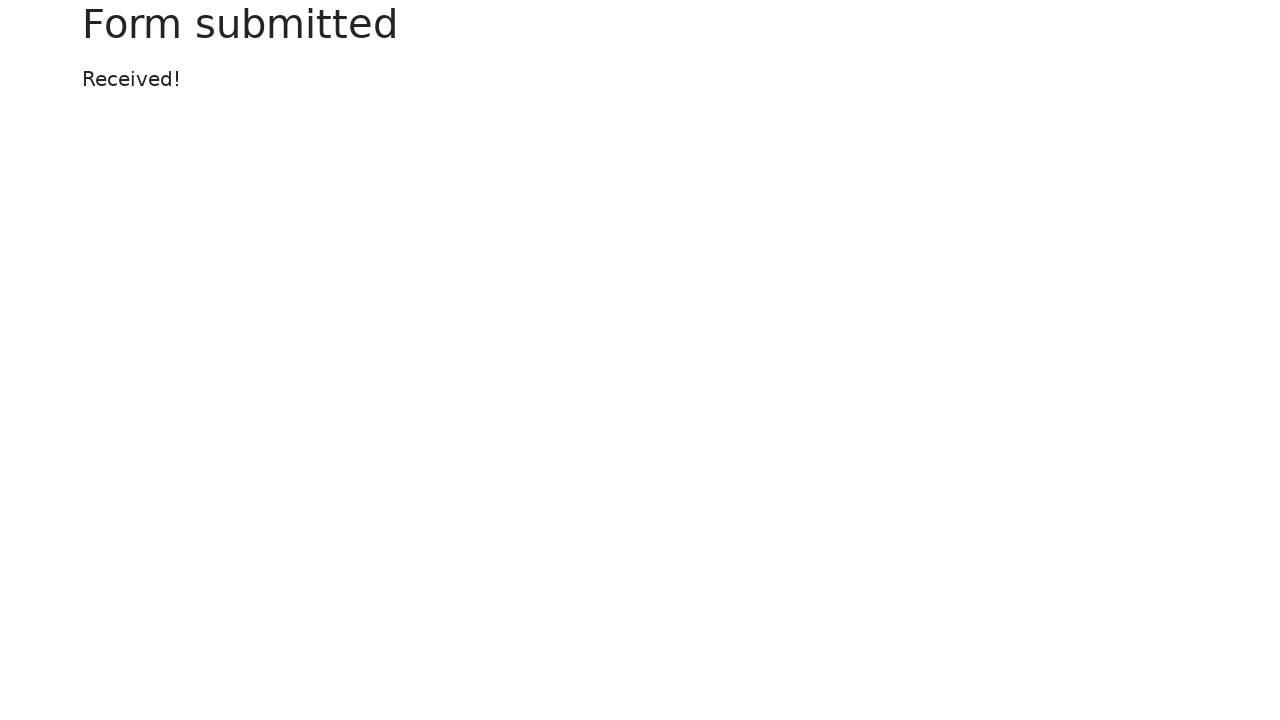

Message element appeared after form submission
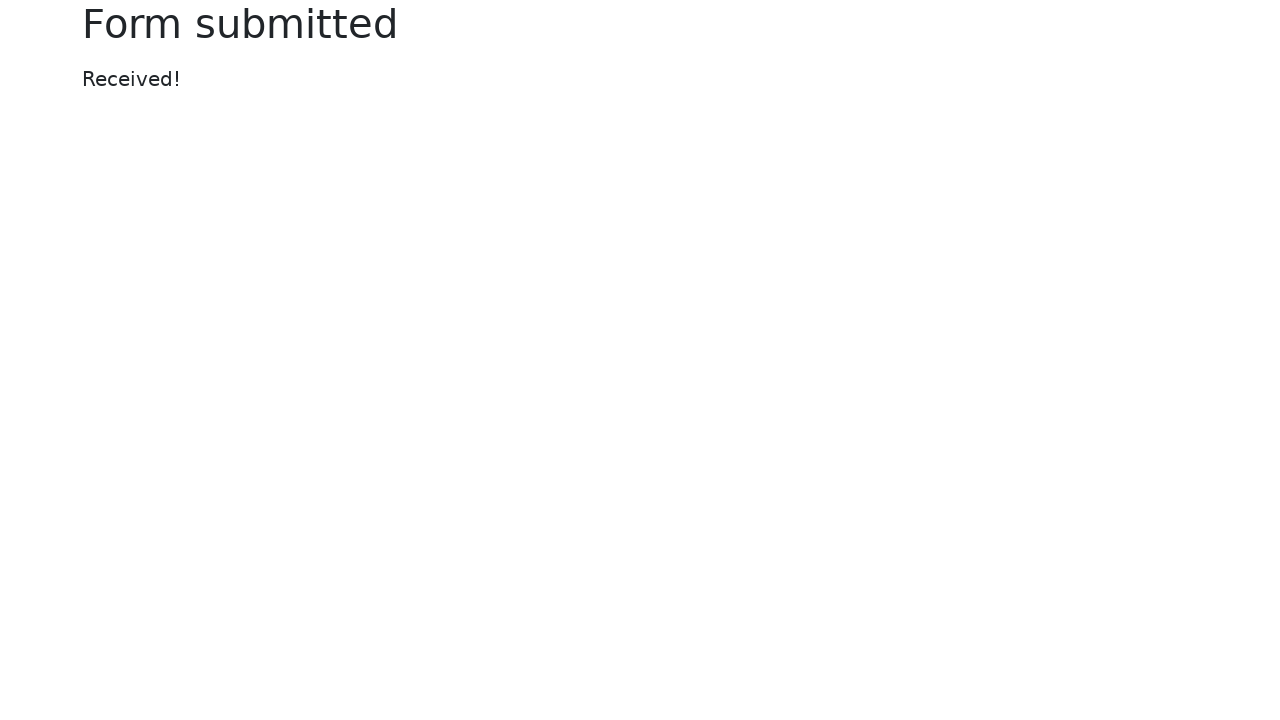

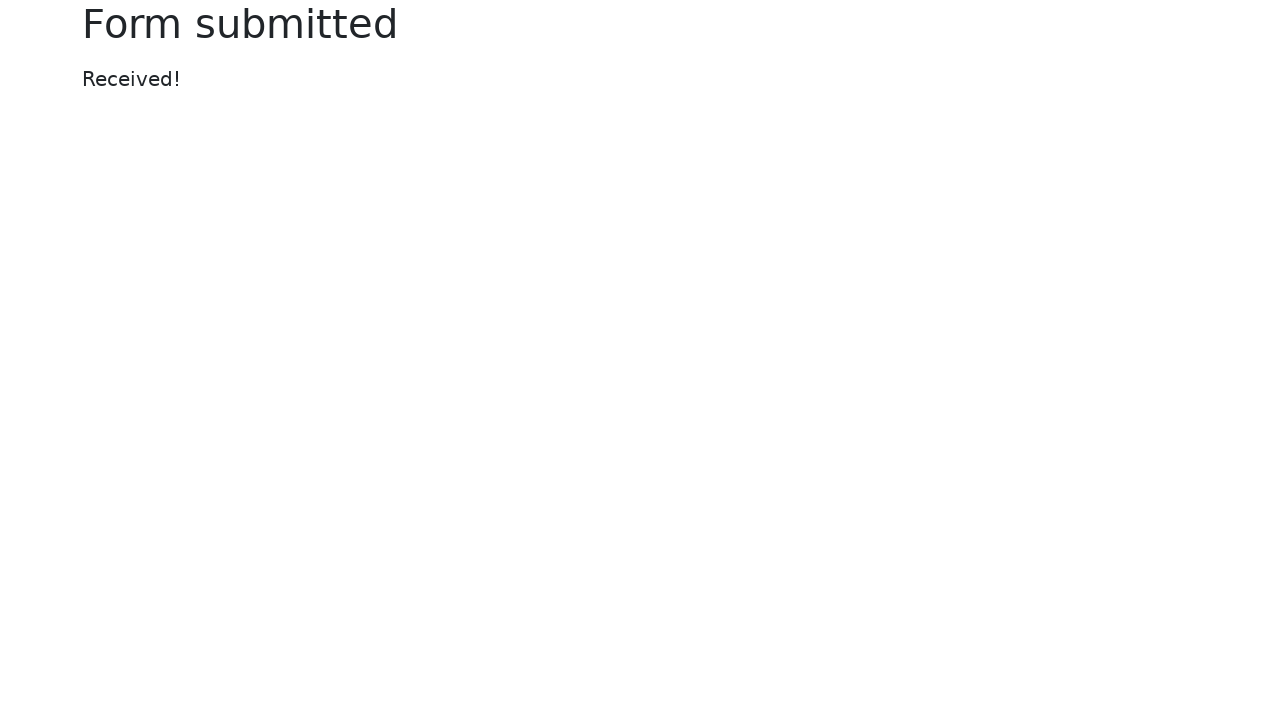